Tests radio button functionality by clicking on the third radio button option

Starting URL: https://rahulshettyacademy.com/AutomationPractice/

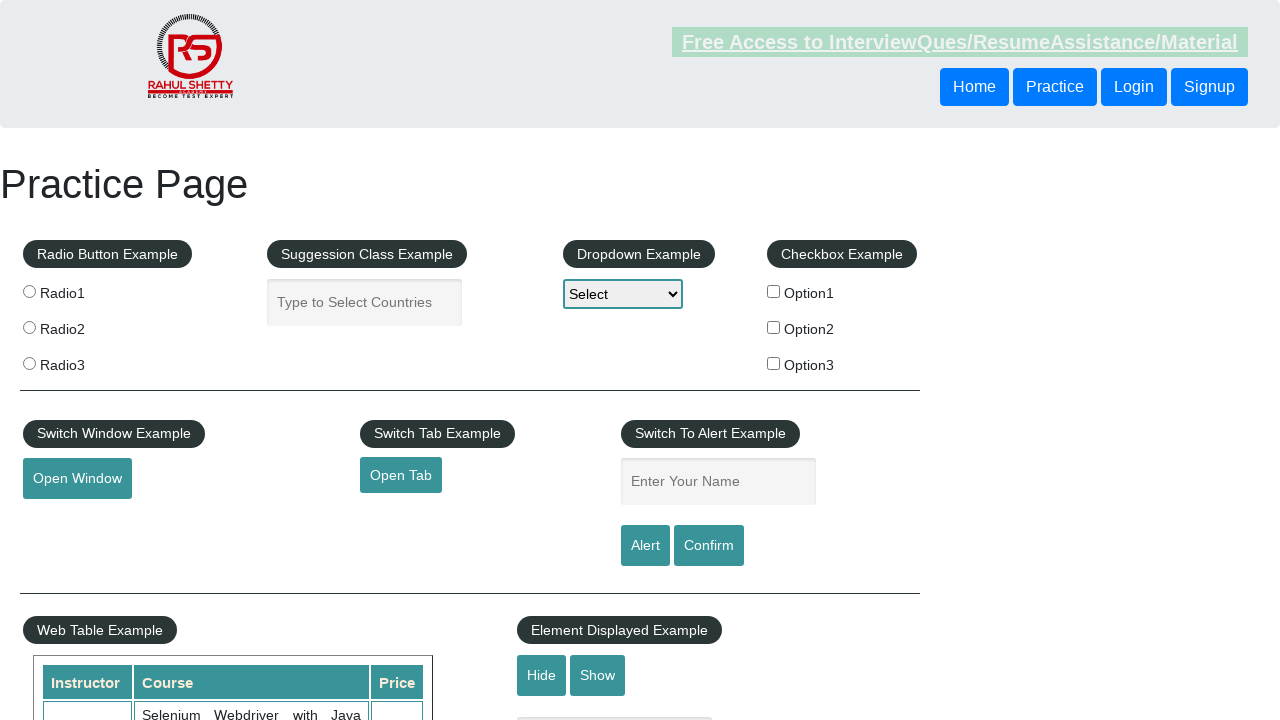

Navigated to AutomationPractice page
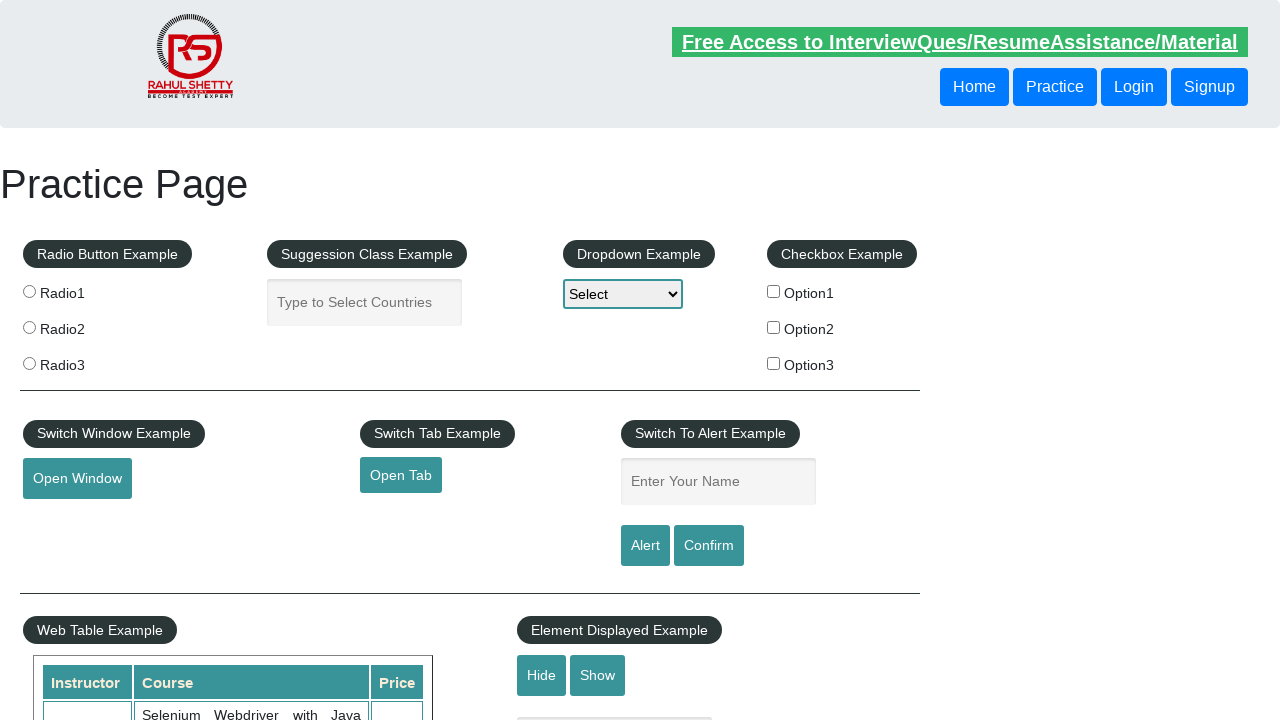

Clicked on the third radio button option at (29, 363) on input[value='radio3']
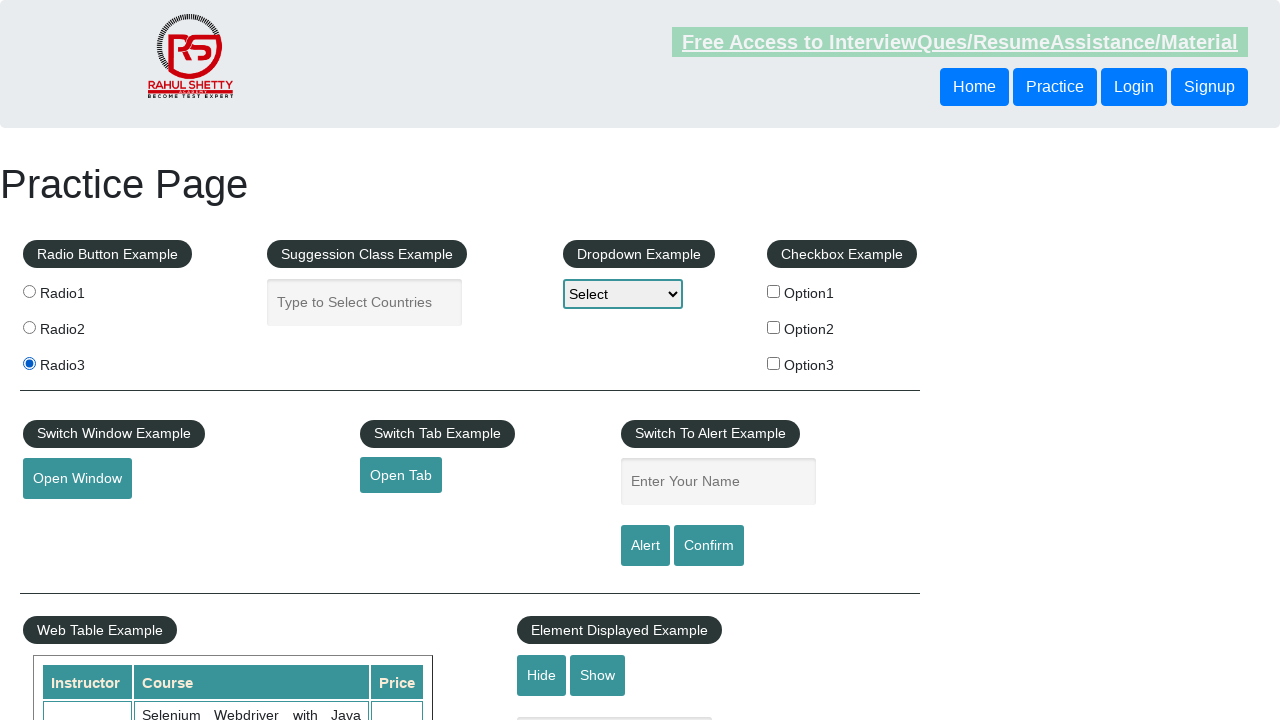

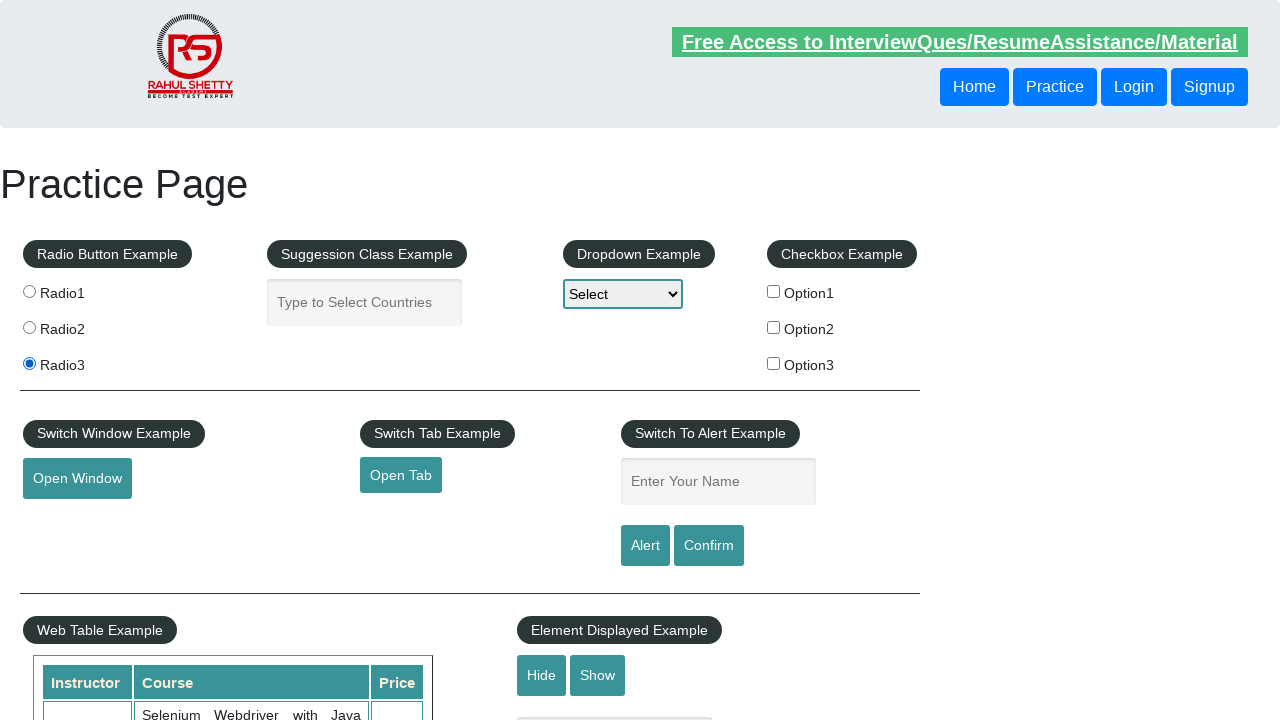